Tests locator chaining by navigating to HTML Elements page and highlighting a specific list item within an unordered list

Starting URL: https://www.techglobal-training.com/frontend

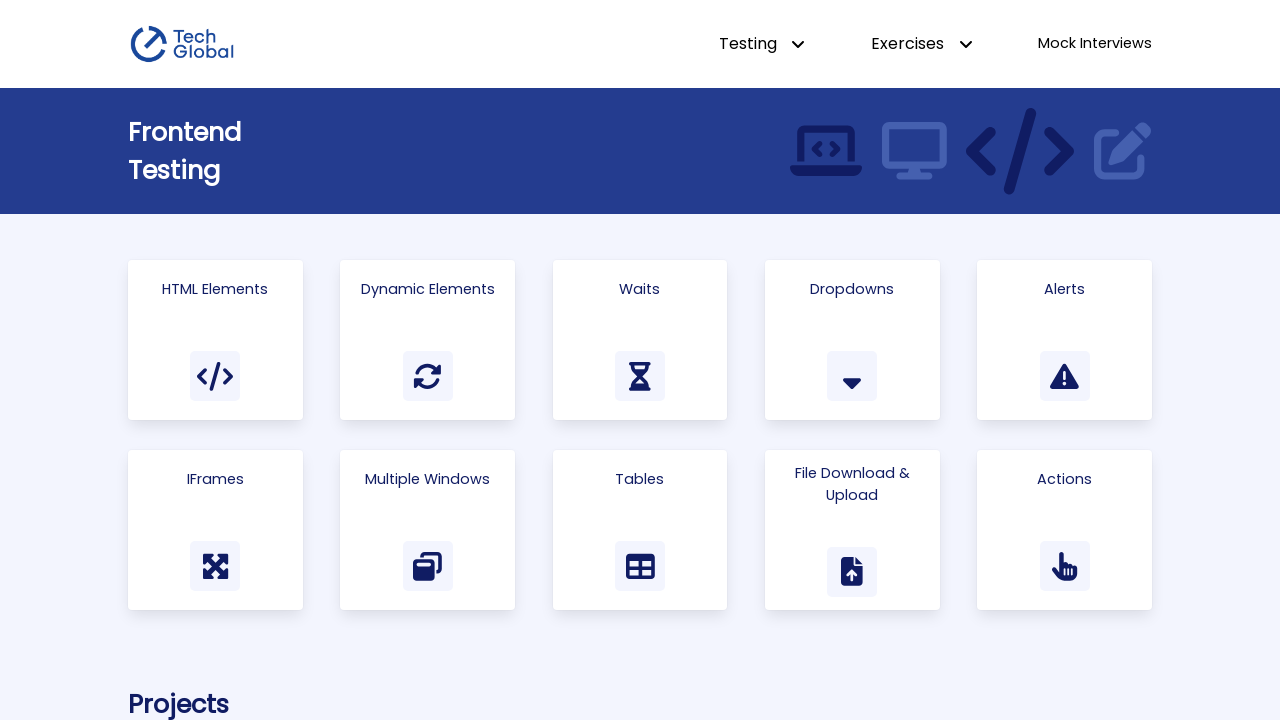

Clicked on HTML Elements card at (215, 340) on .card:has-text("HTML Elements")
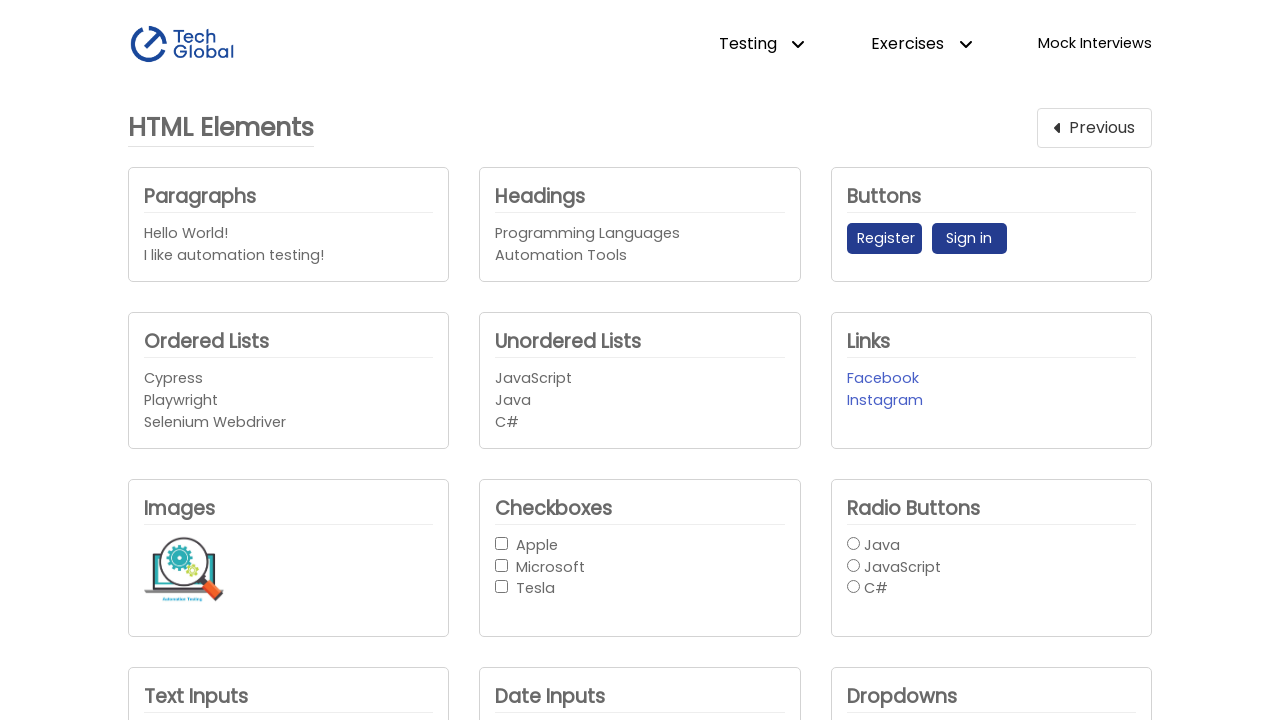

Located the unordered list element
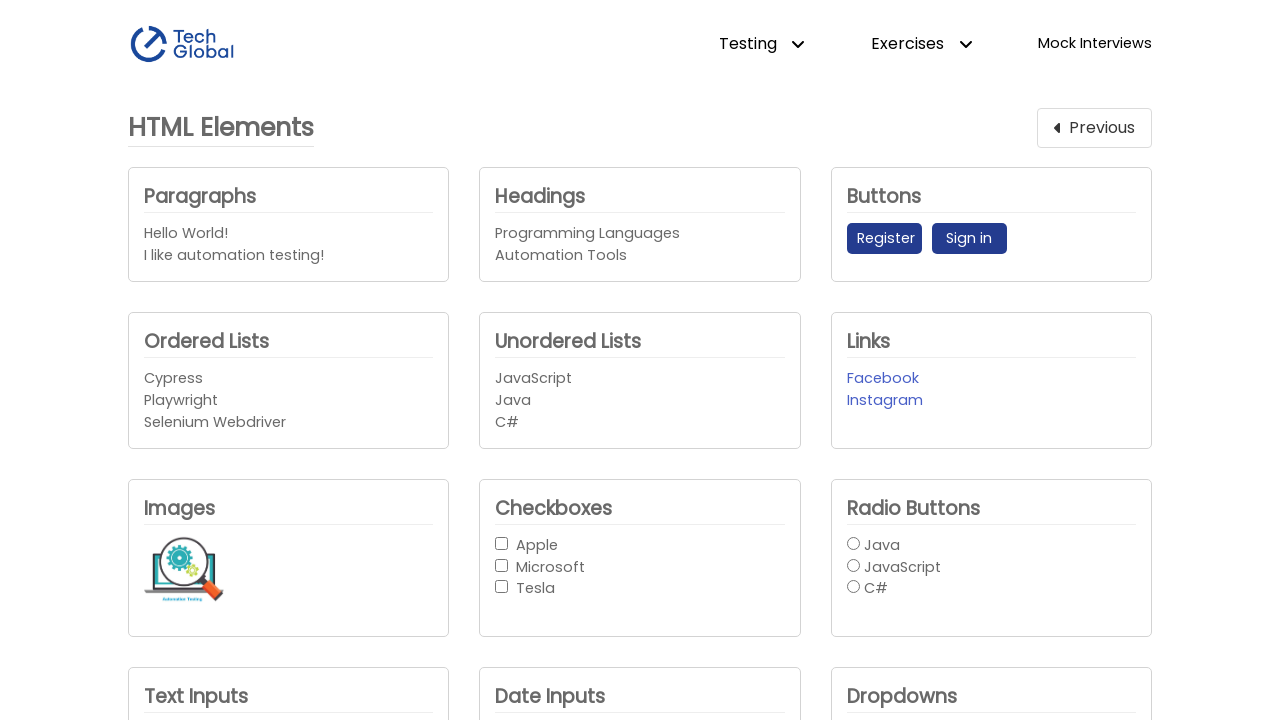

Waited for unordered list item 1 to become visible using chained locator
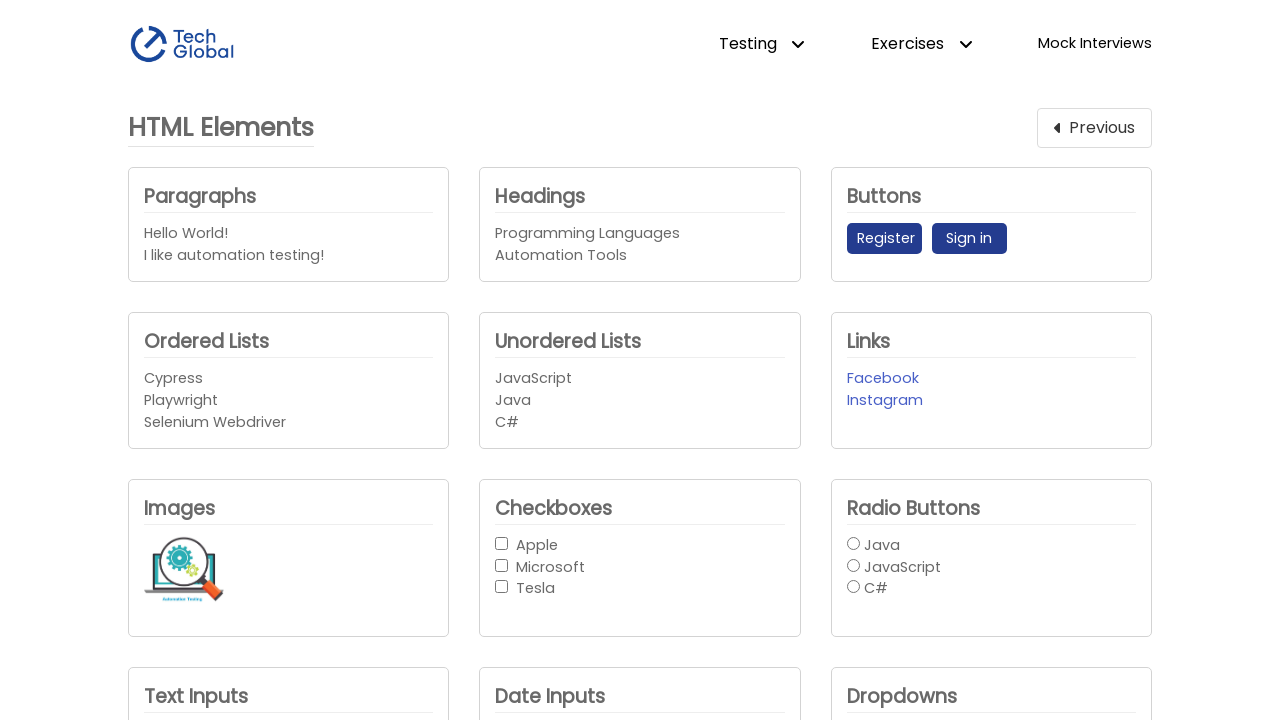

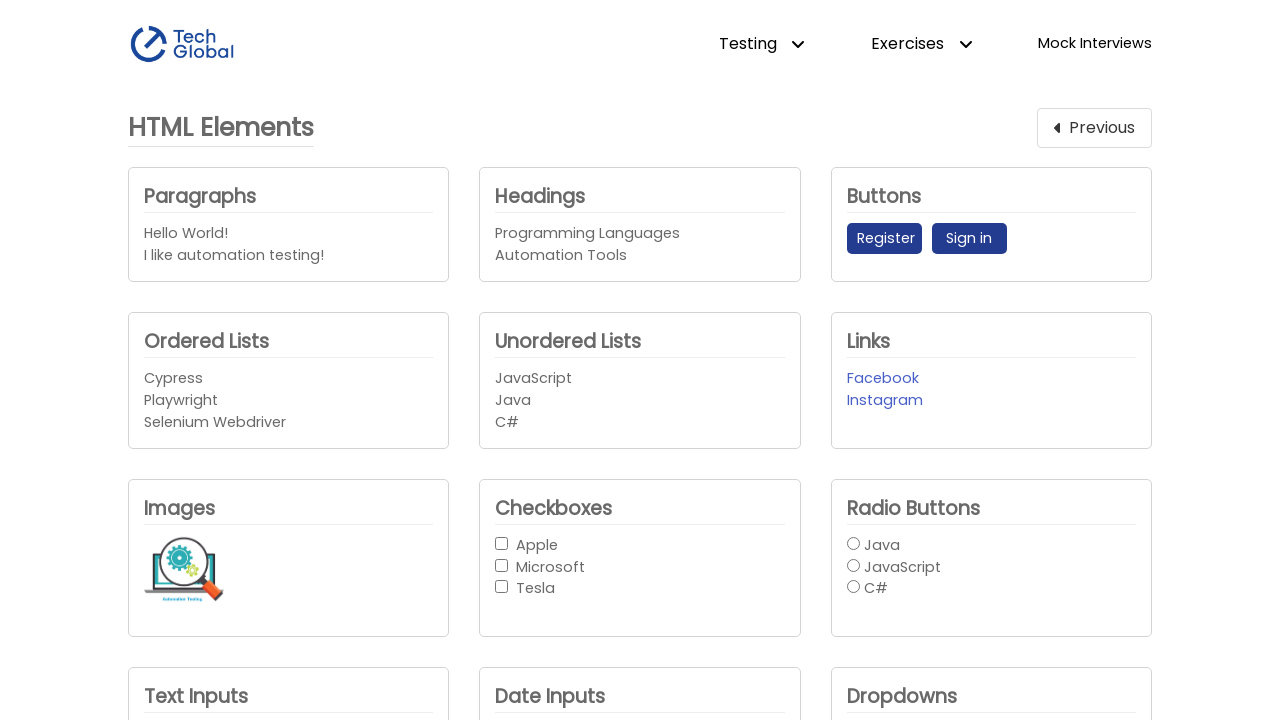